Tests alert popup handling by triggering an alert and accepting it

Starting URL: https://demo.automationtesting.in/Alerts.html

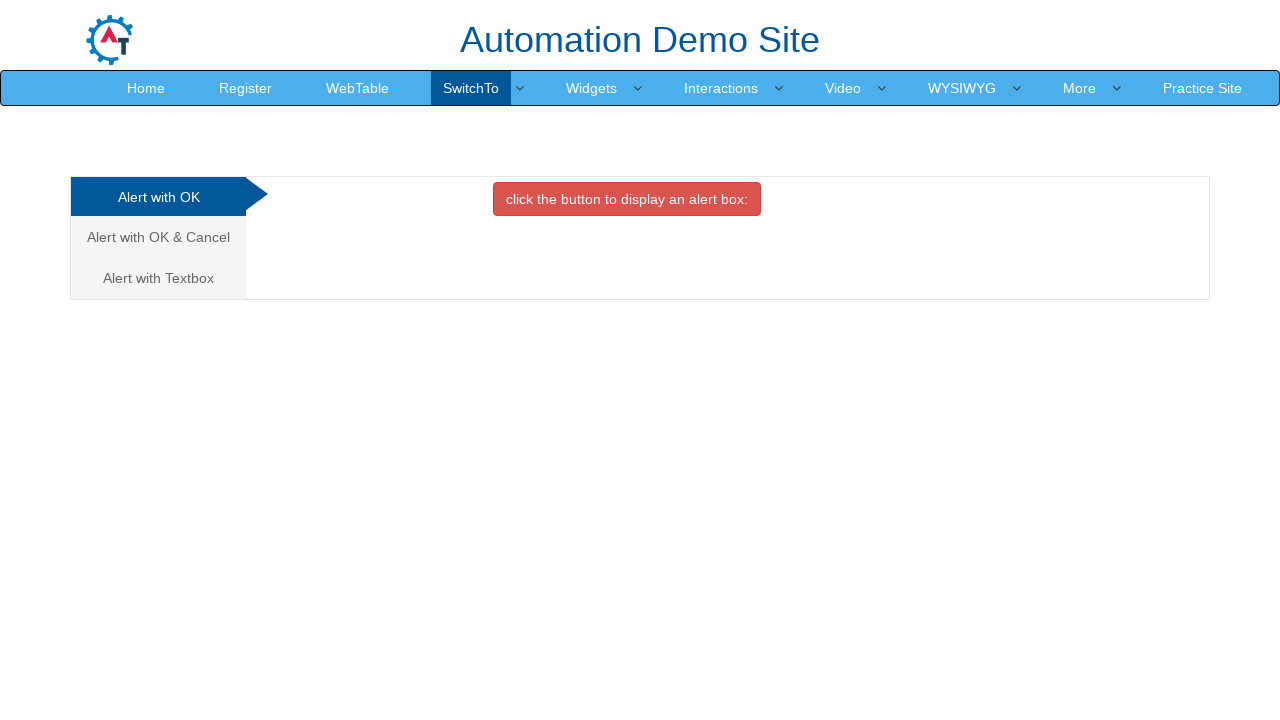

Clicked on the OK Tab to access alert section at (158, 197) on xpath=//a[@href='#OKTab']
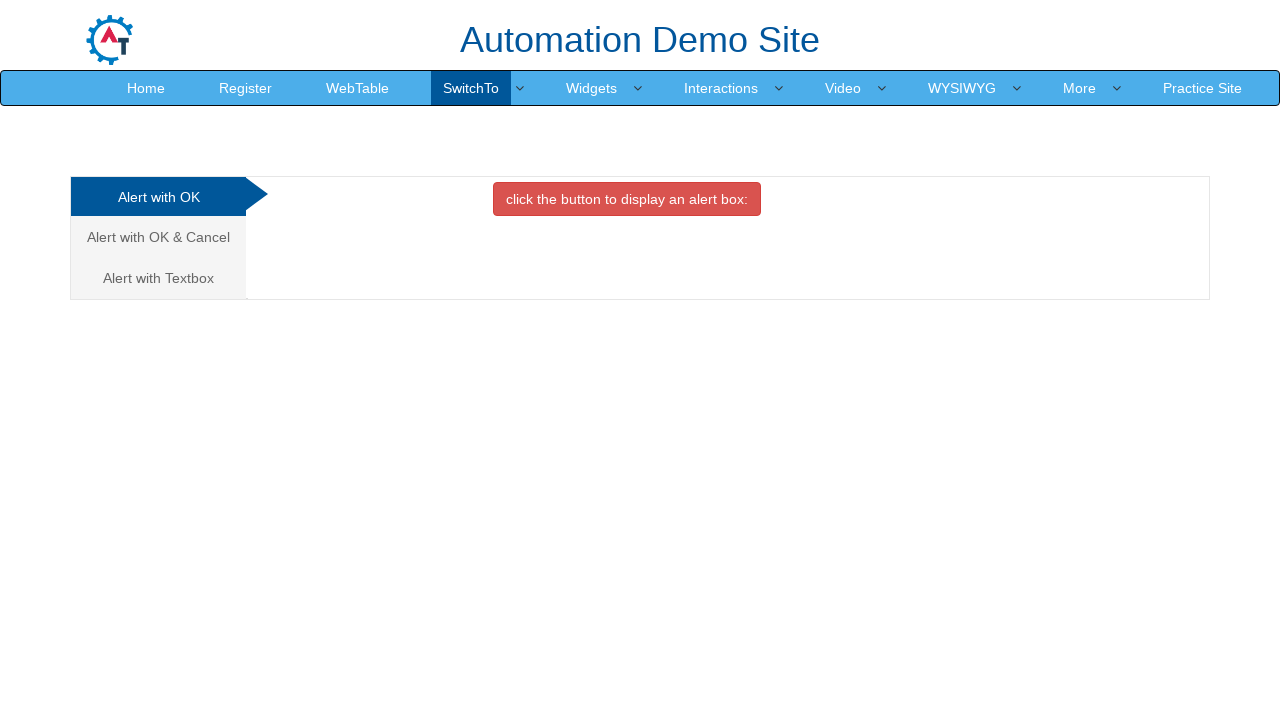

Set up dialog handler to accept alerts
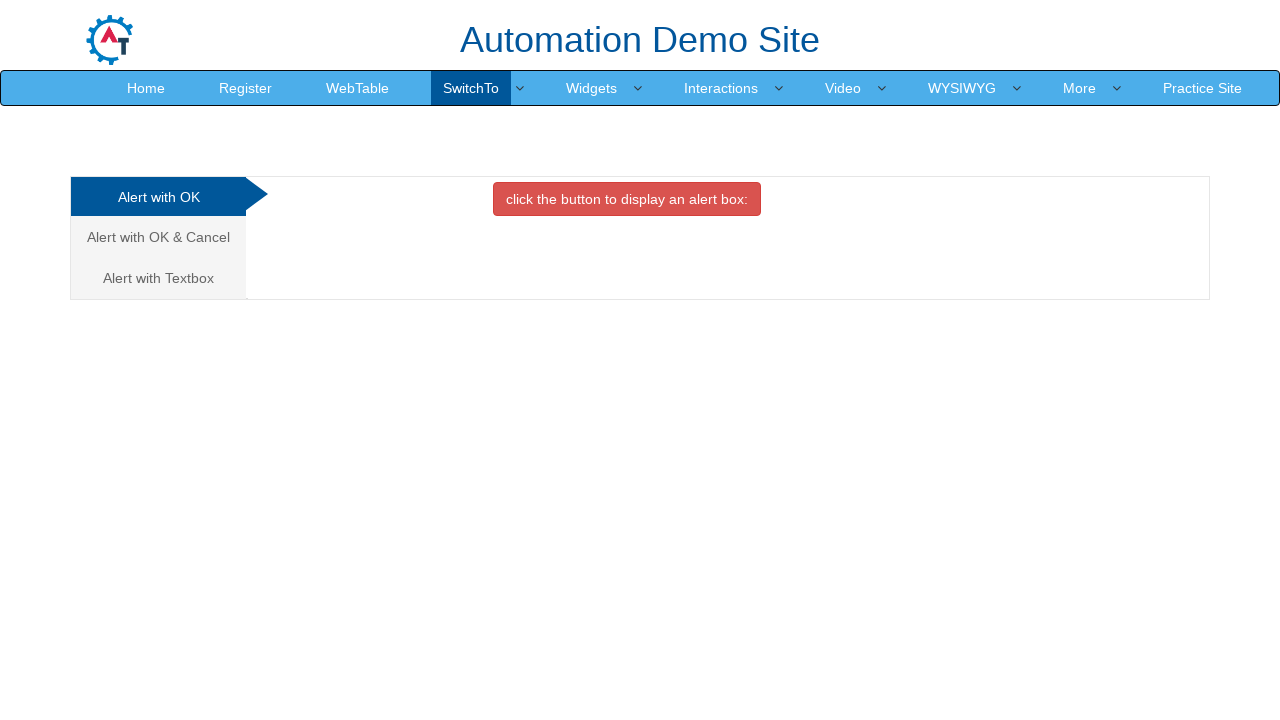

Clicked the danger button to trigger alert popup at (627, 199) on button.btn.btn-danger
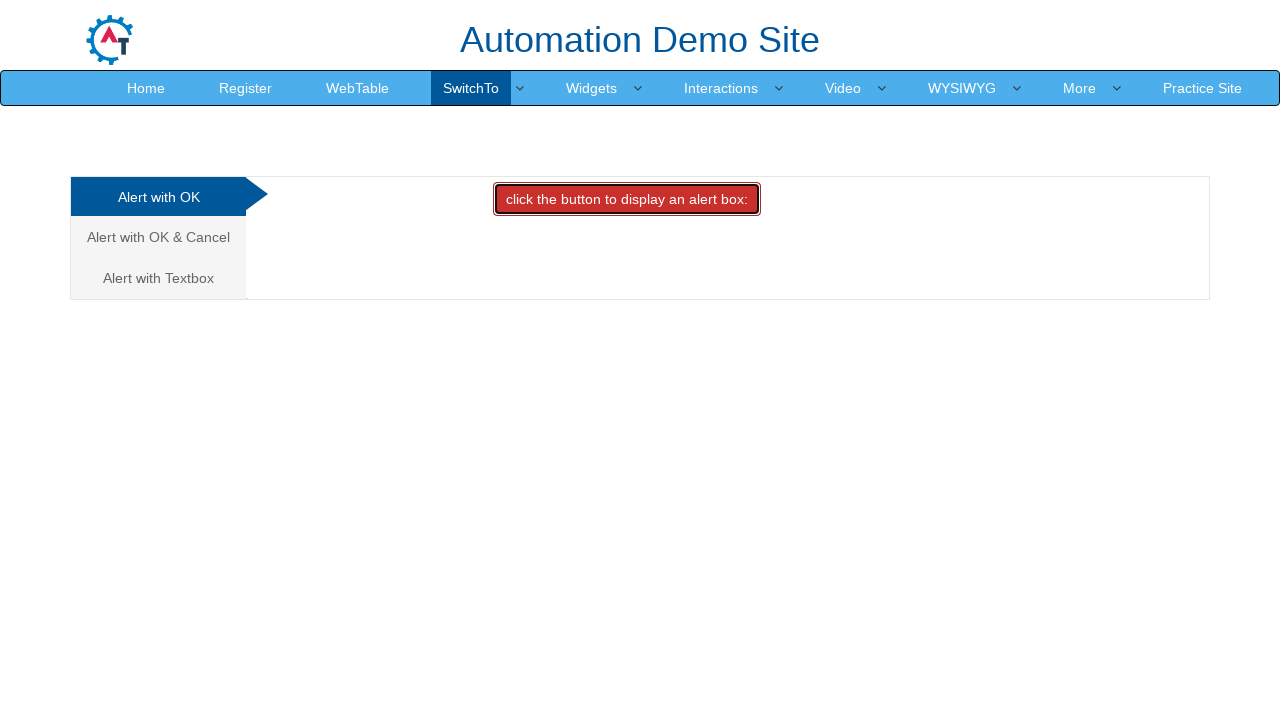

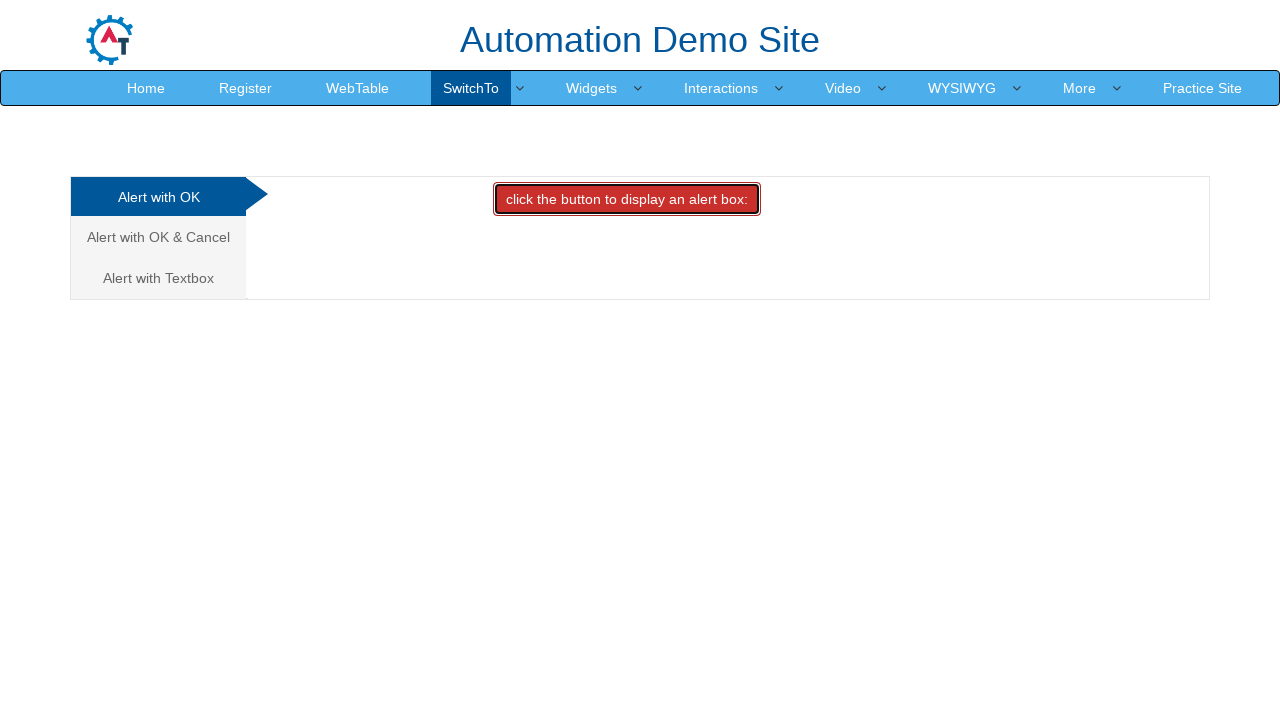